Tests dropdown selection functionality on Paytm recharge page by clicking on a dropdown and selecting BSNL option

Starting URL: https://paytm.com/recharge

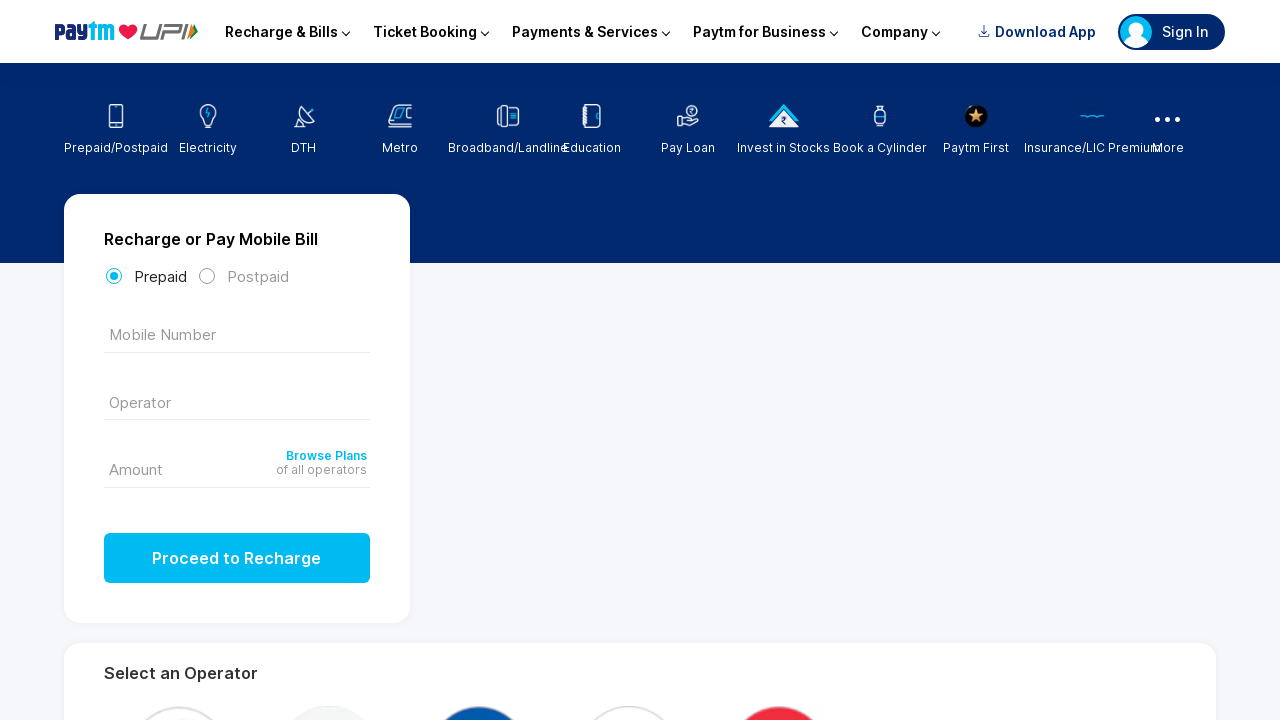

Clicked on dropdown field to open options at (237, 400) on xpath=//*[@class='_1exI']//*[@type='text']
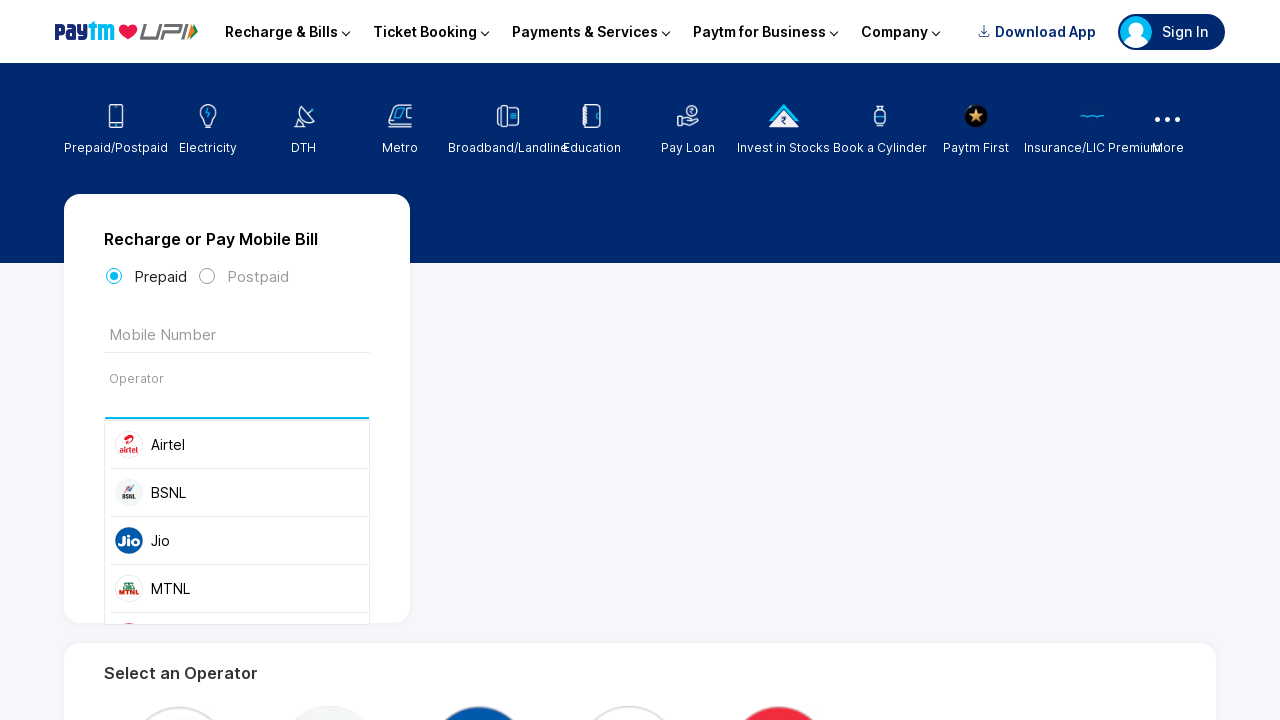

Selected BSNL option from dropdown at (257, 492) on xpath=//*[@class='_3xI1']//li//span[text()='BSNL']
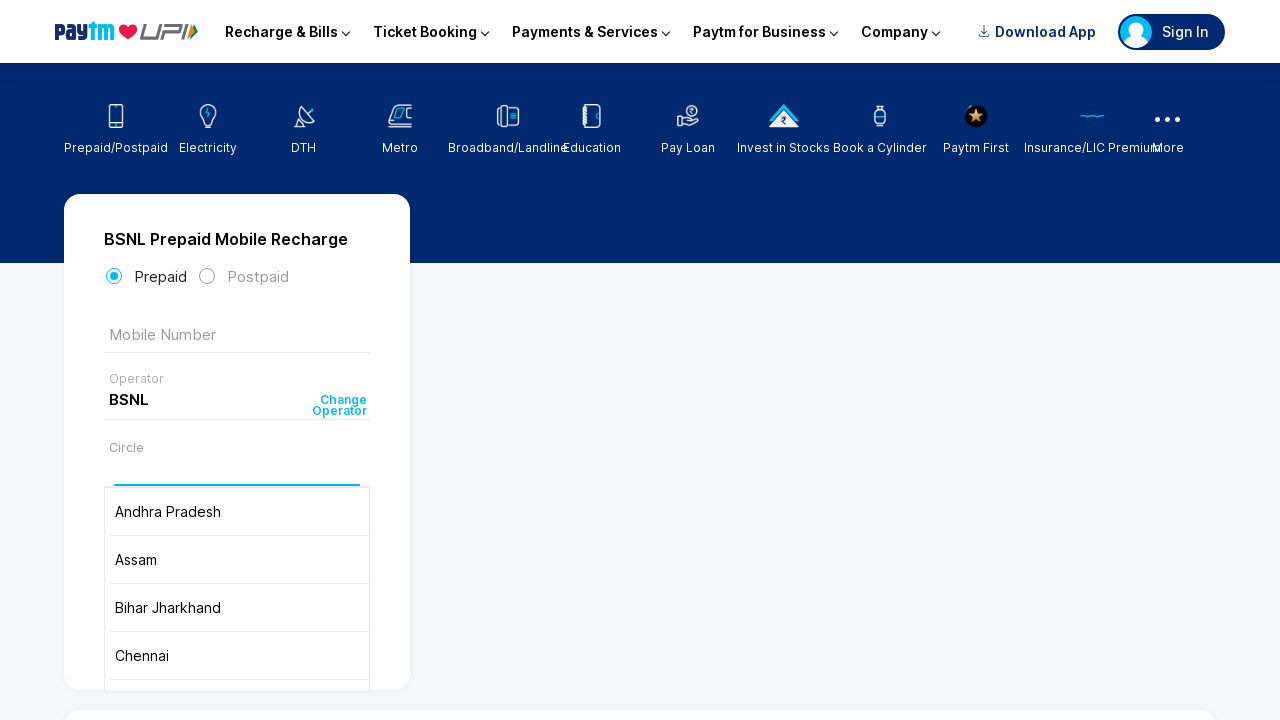

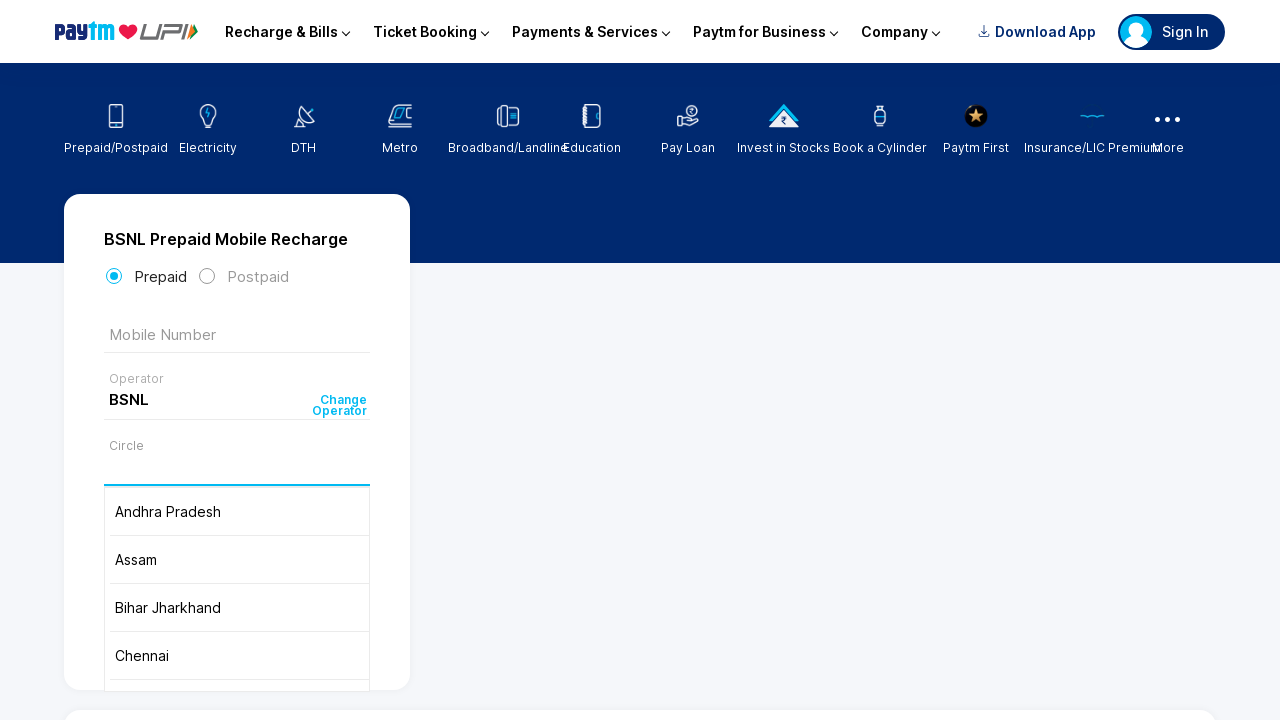